Tests keyboard key press functionality by sending Space and Left Arrow keys to an input element and verifying the displayed result text shows which key was pressed.

Starting URL: http://the-internet.herokuapp.com/key_presses

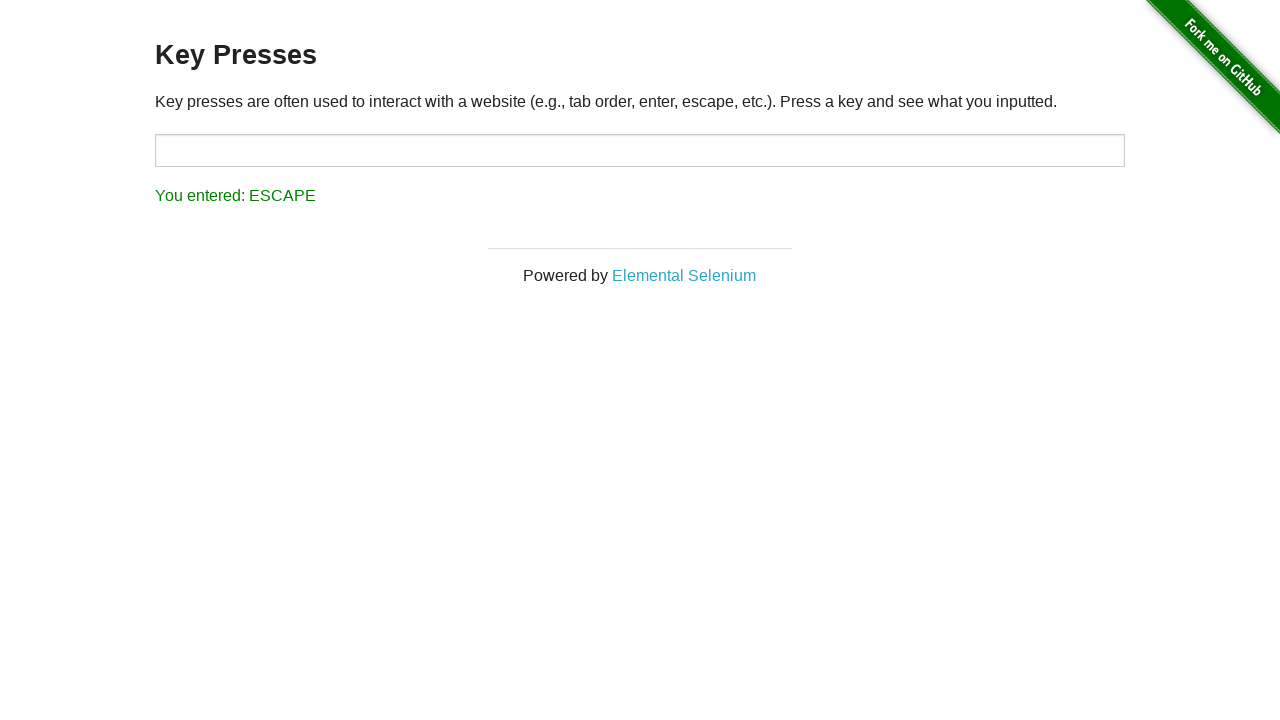

Pressed Space key on target element on #target
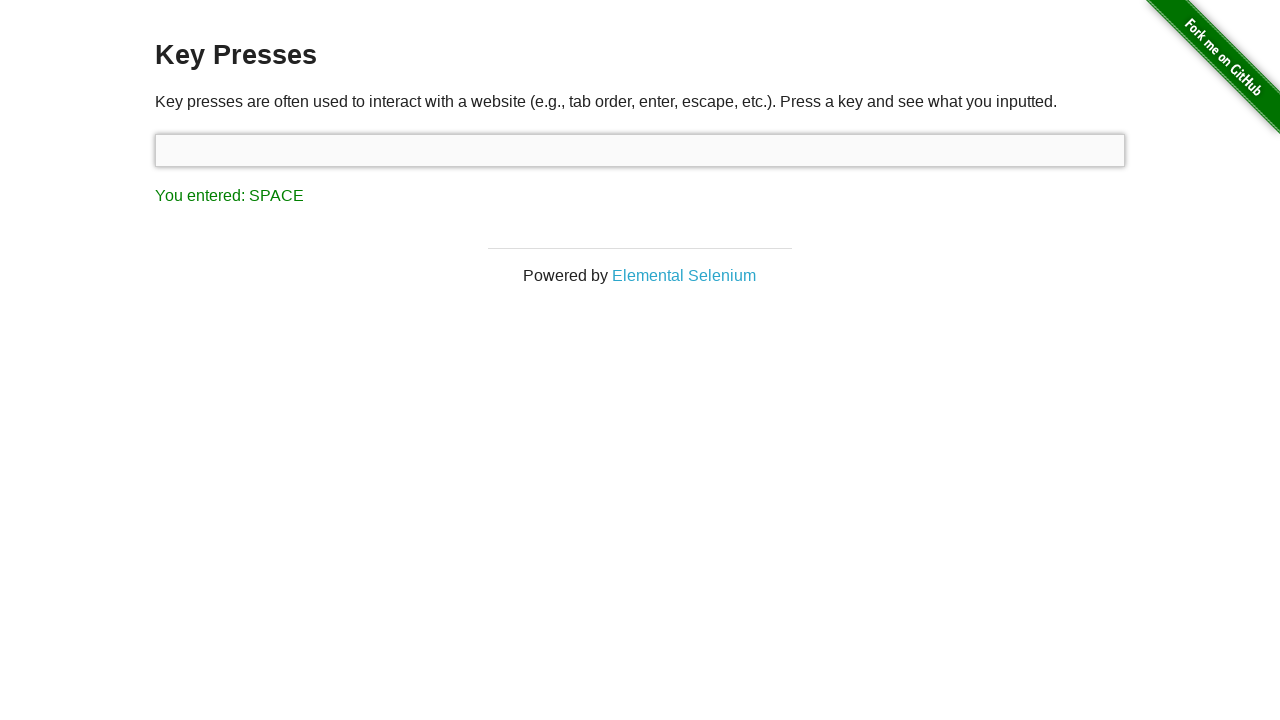

Result element loaded after Space key press
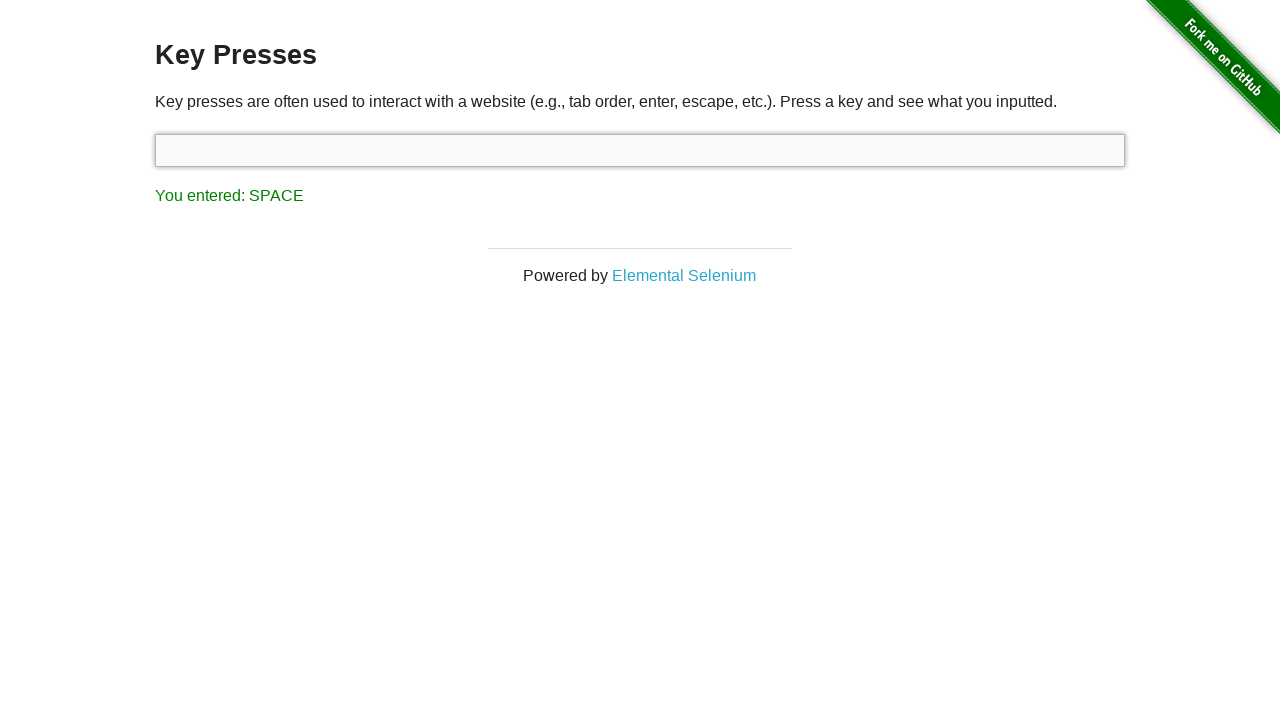

Retrieved result text: 'You entered: SPACE'
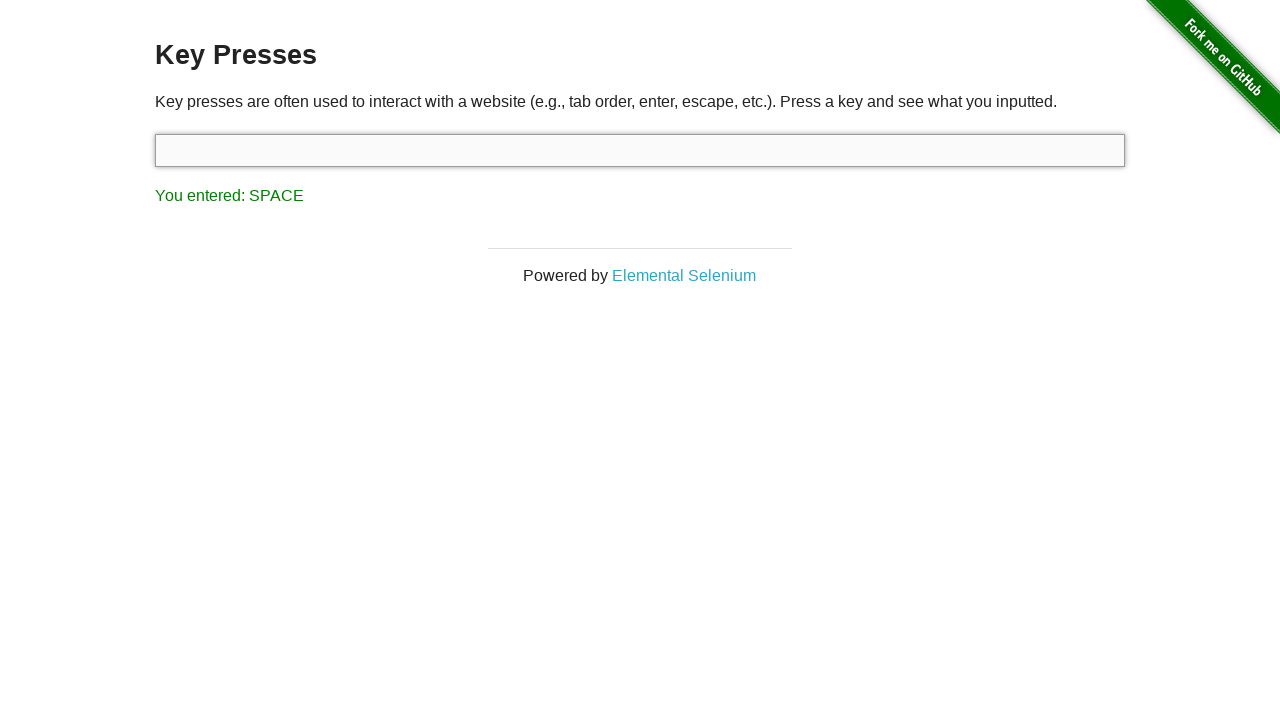

Verified result text shows SPACE was entered
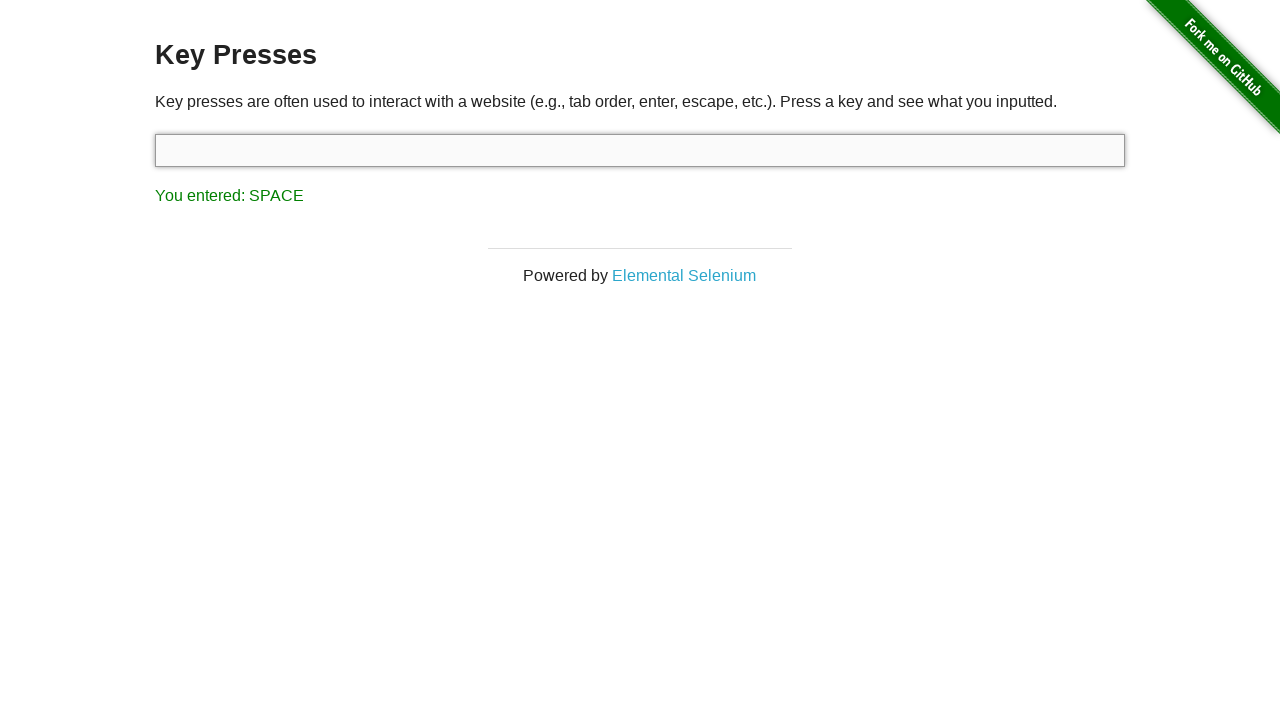

Pressed Left Arrow key using keyboard
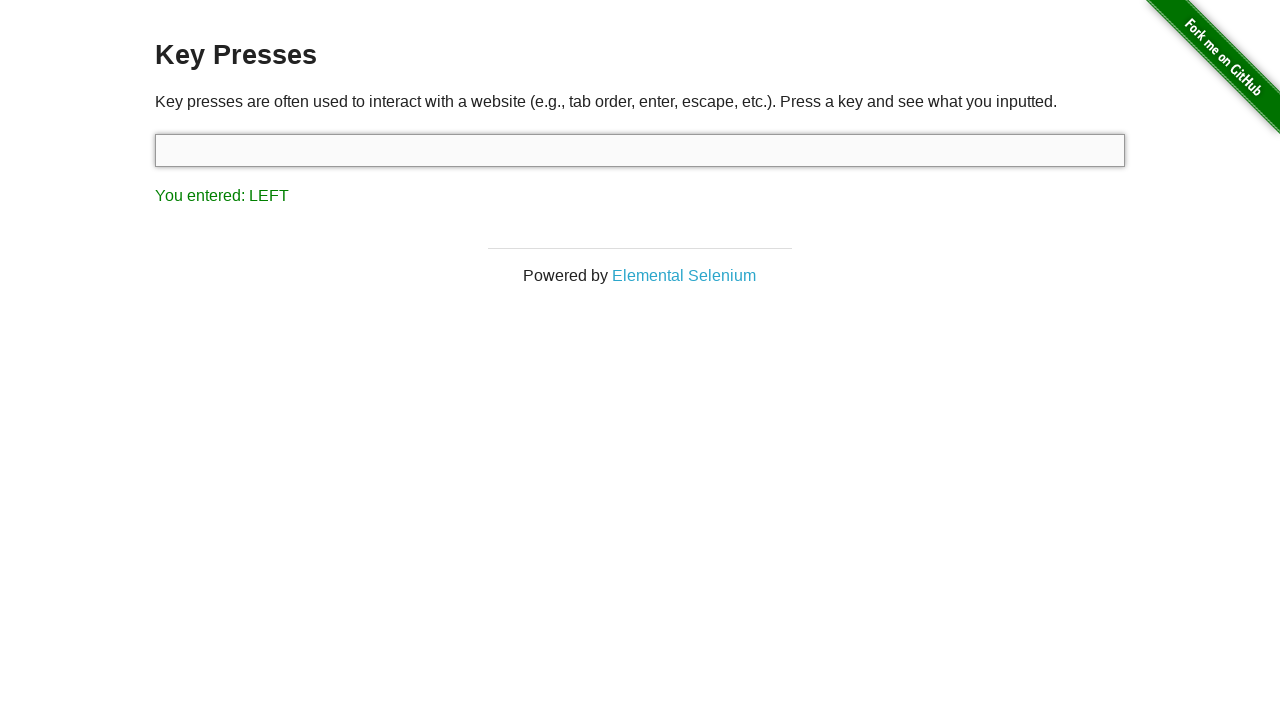

Retrieved result text: 'You entered: LEFT'
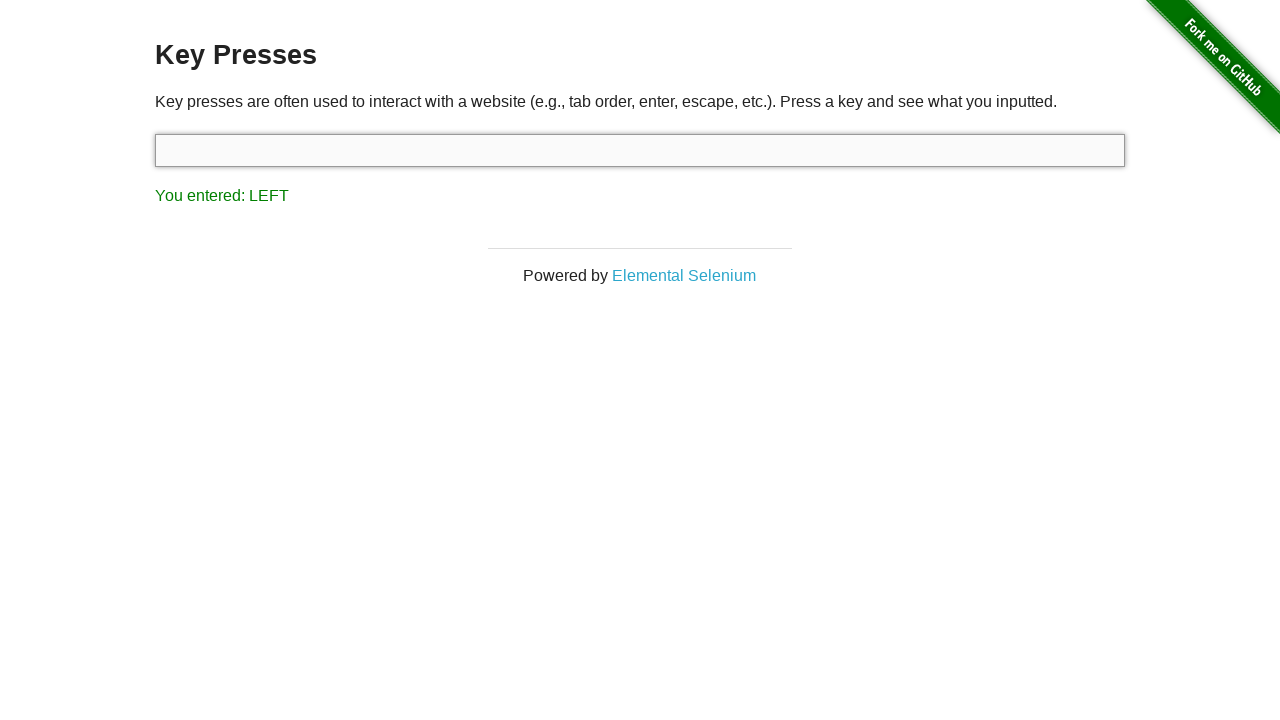

Verified result text shows LEFT was entered
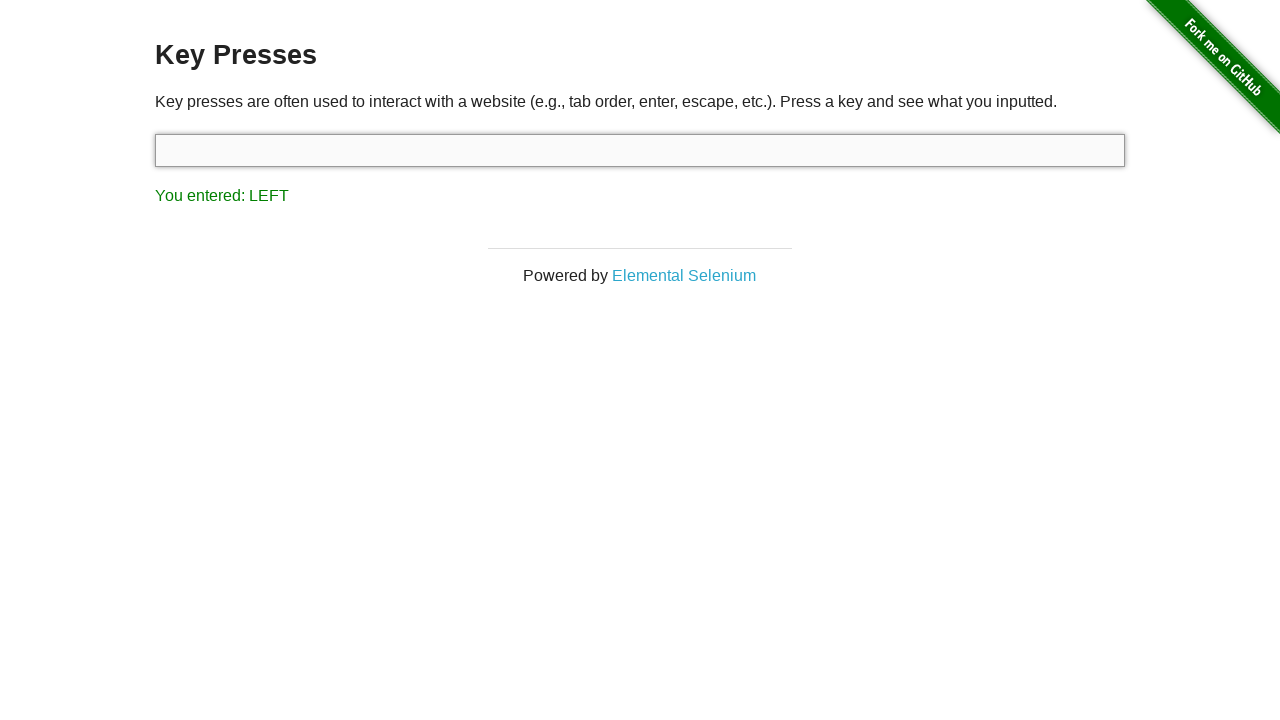

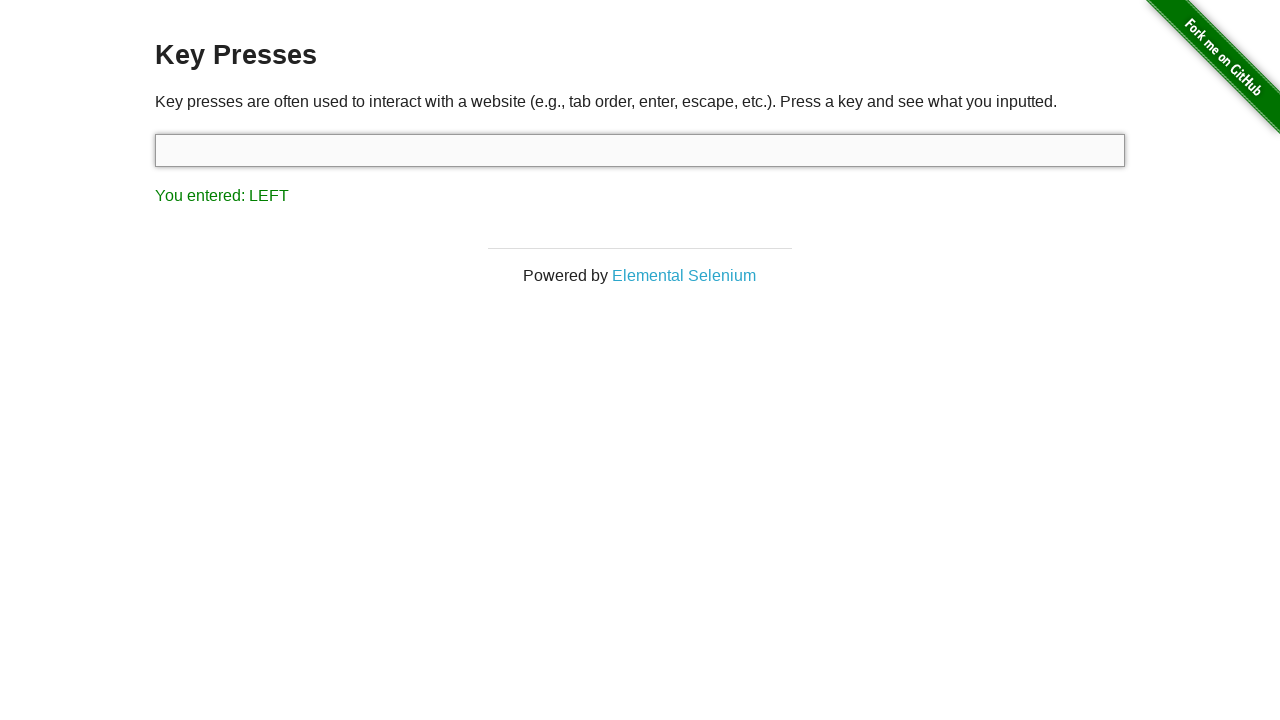